Tests iframe interaction by navigating to a demo page, switching to an iframe, and filling form fields within the iframe

Starting URL: https://demoapps.qspiders.com/

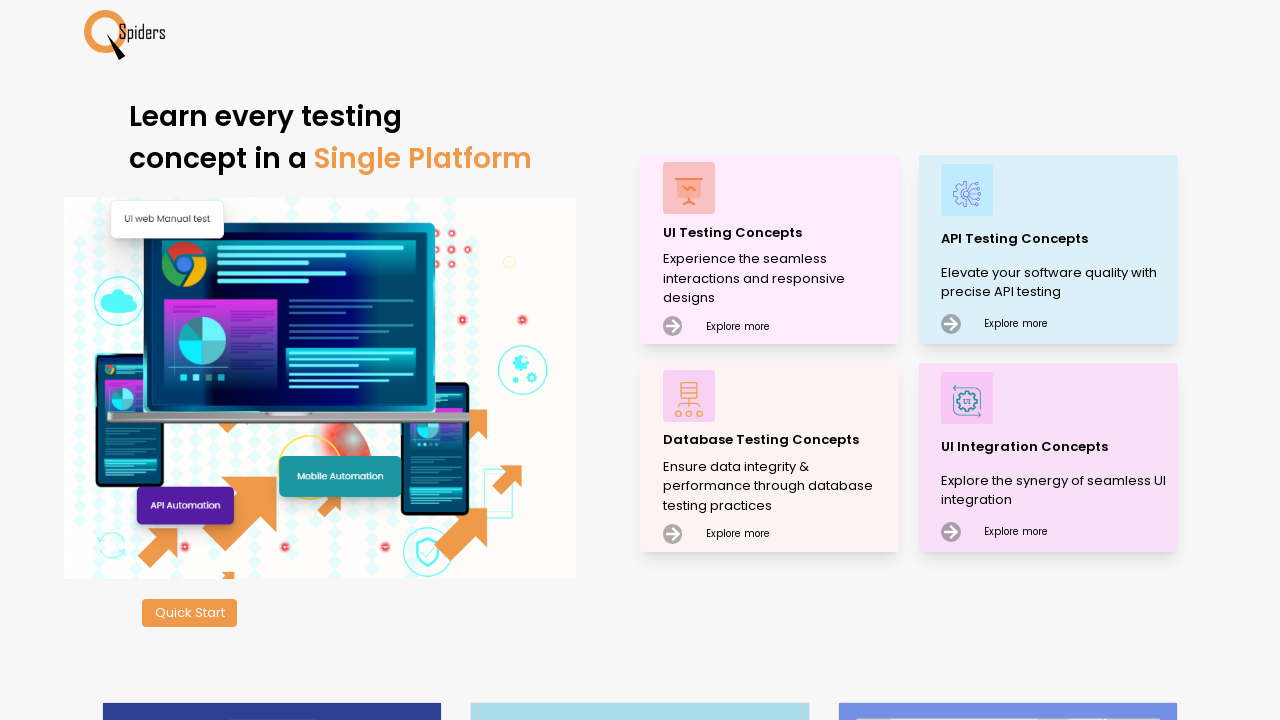

Clicked on UI Testing Concepts section at (778, 232) on xpath=//p[text()='UI Testing Concepts']
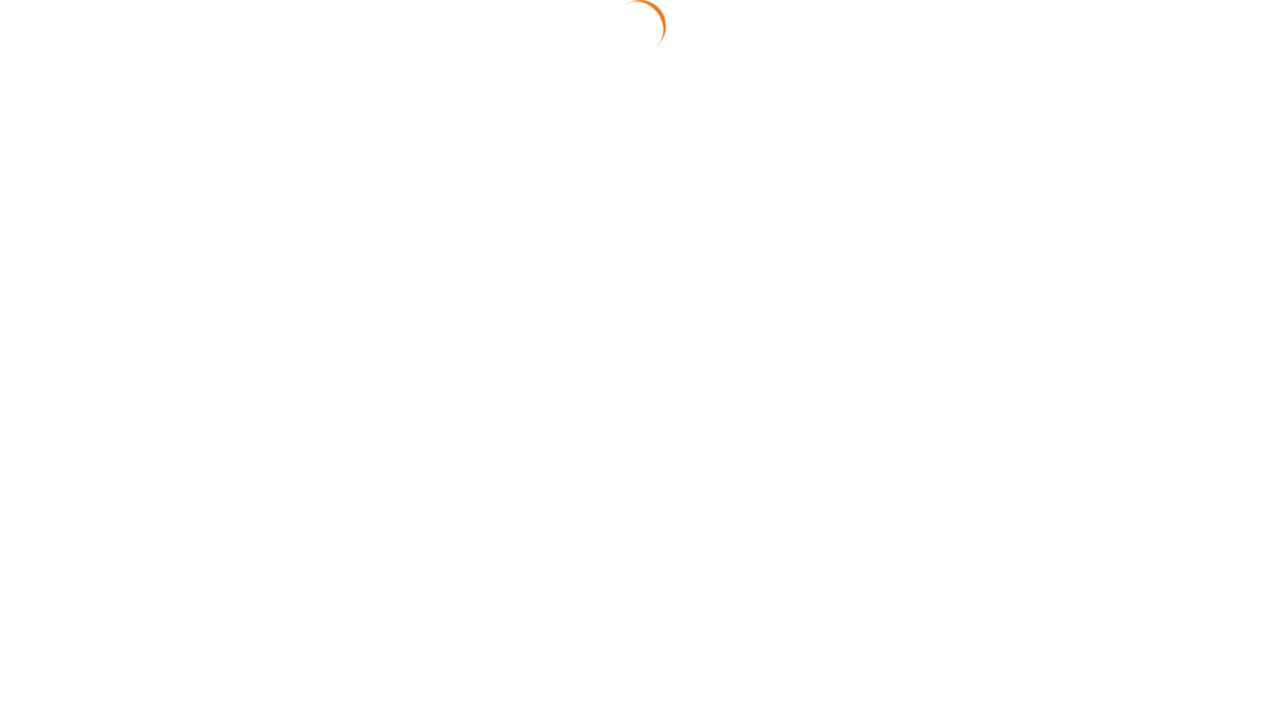

Clicked on Frames section at (42, 637) on xpath=//section[text()='Frames']
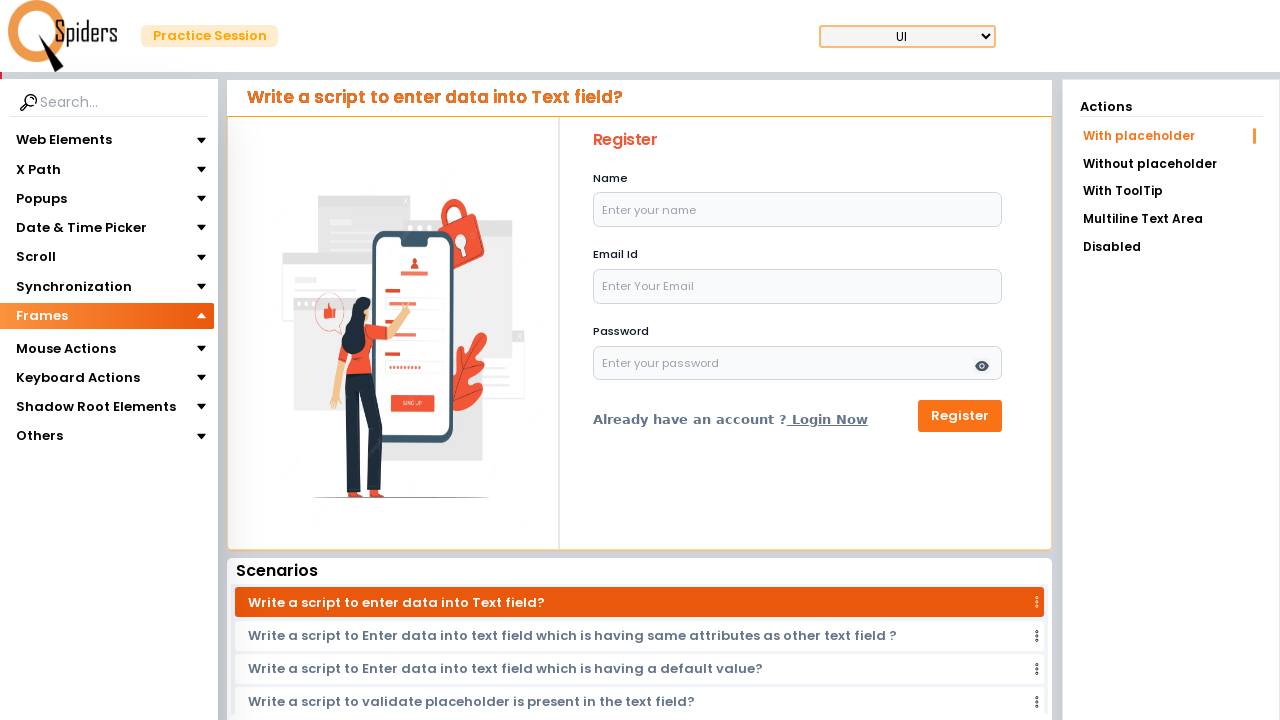

Clicked on iframes subsection at (44, 343) on xpath=//section[text()='iframes']
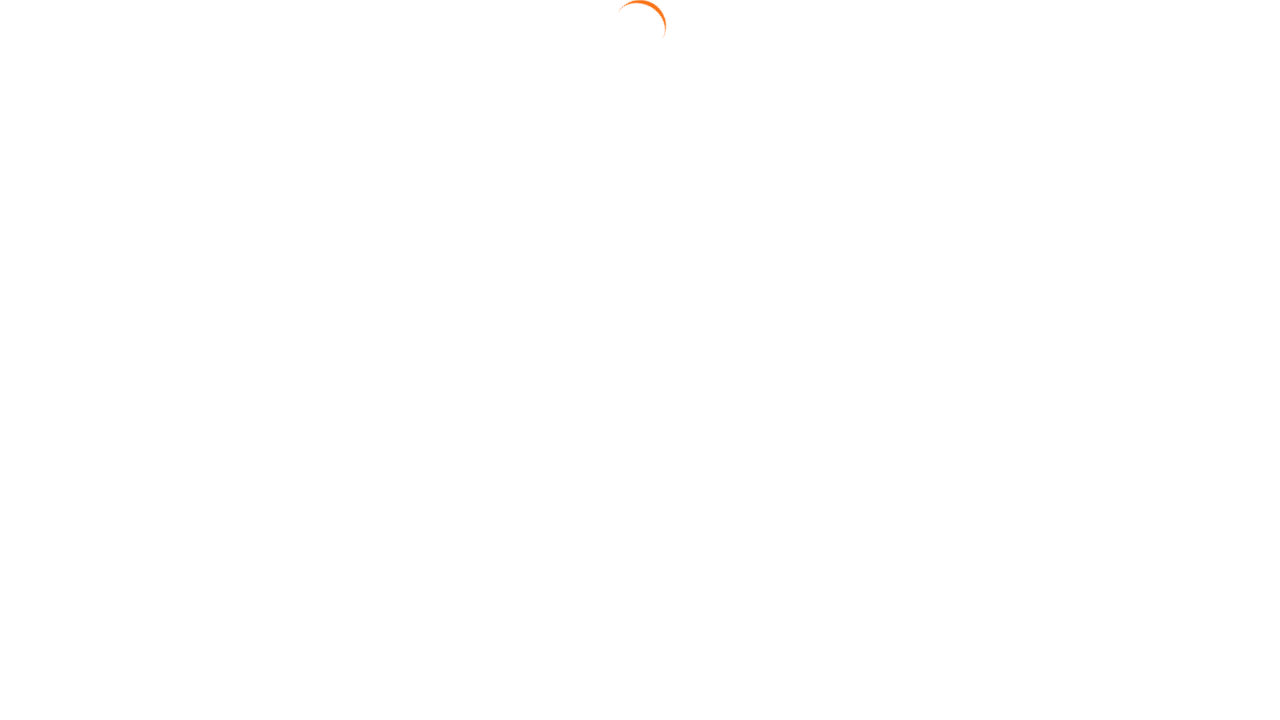

Located iframe element
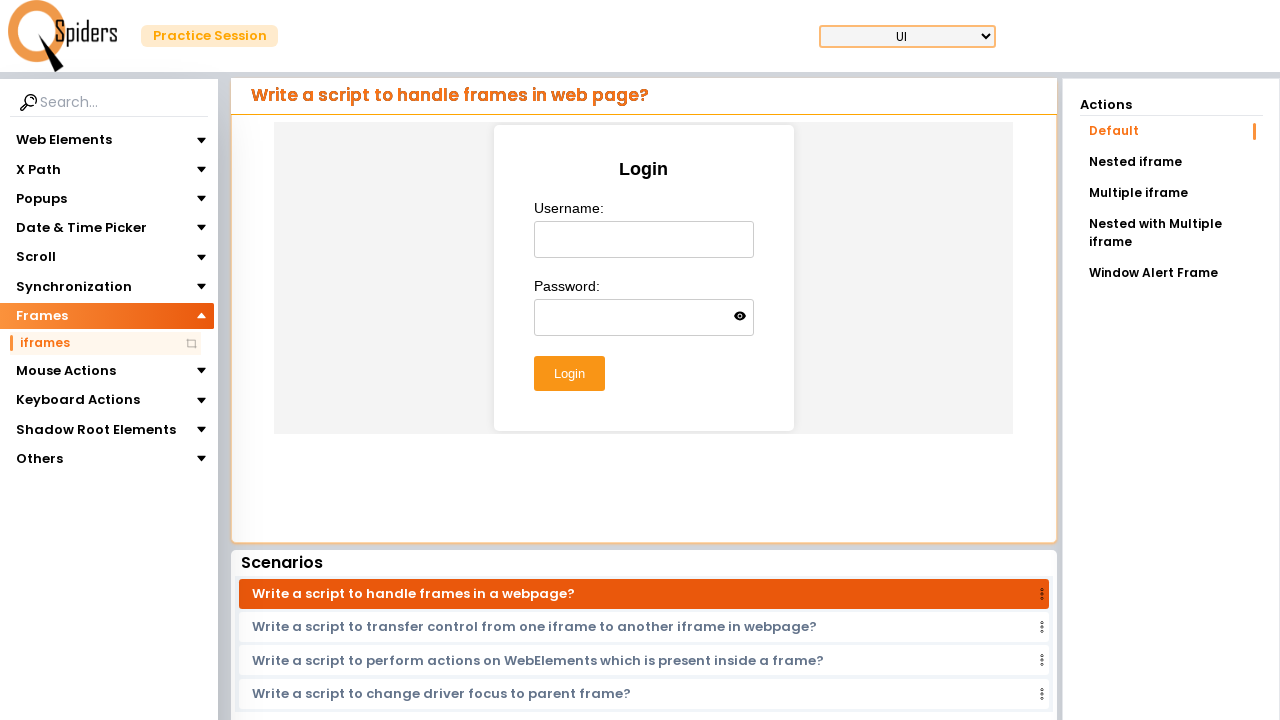

Retrieved content frame from iframe element
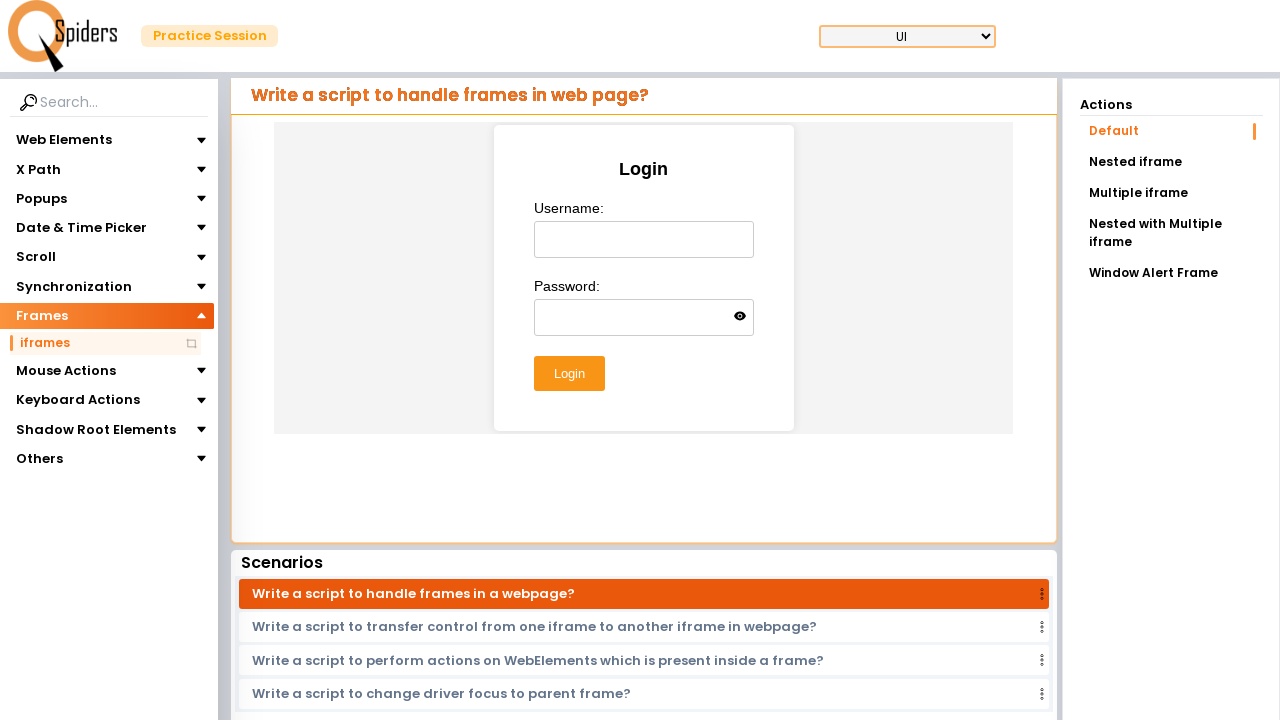

Filled username field in iframe with 'testuser123' on //input[@id='username']
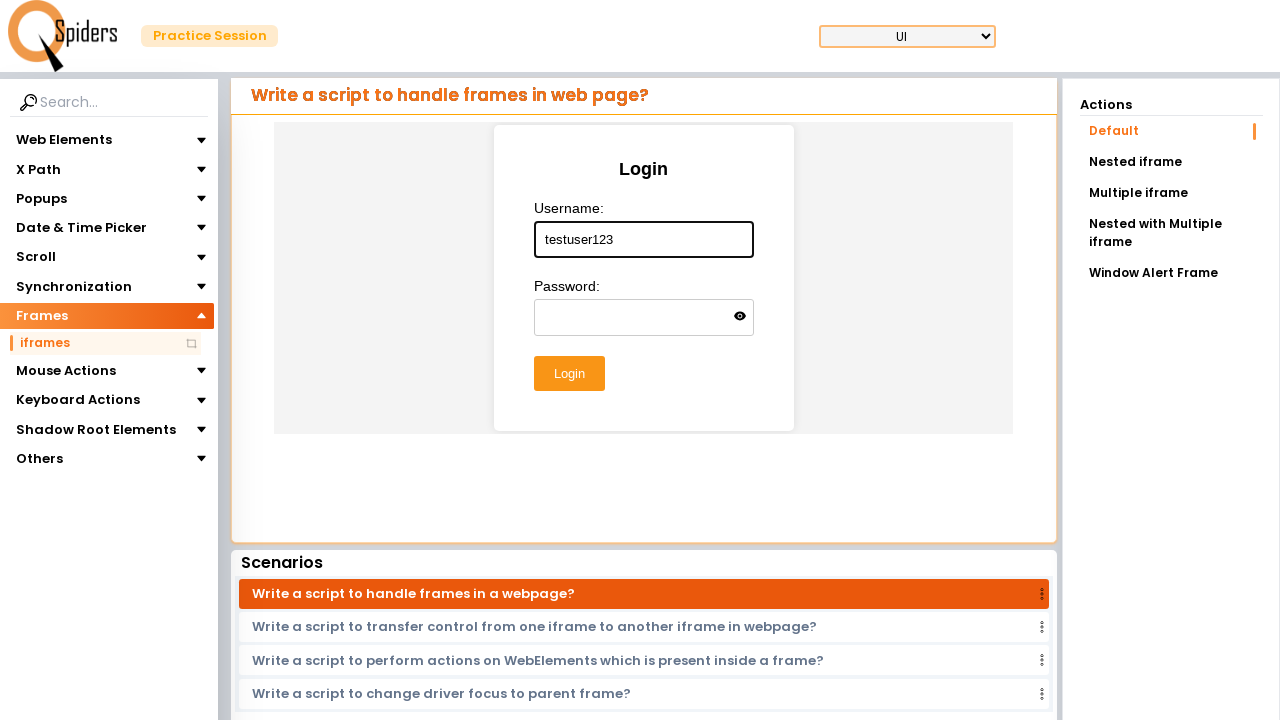

Filled password field in iframe with 'testpass456' on //input[@id='password']
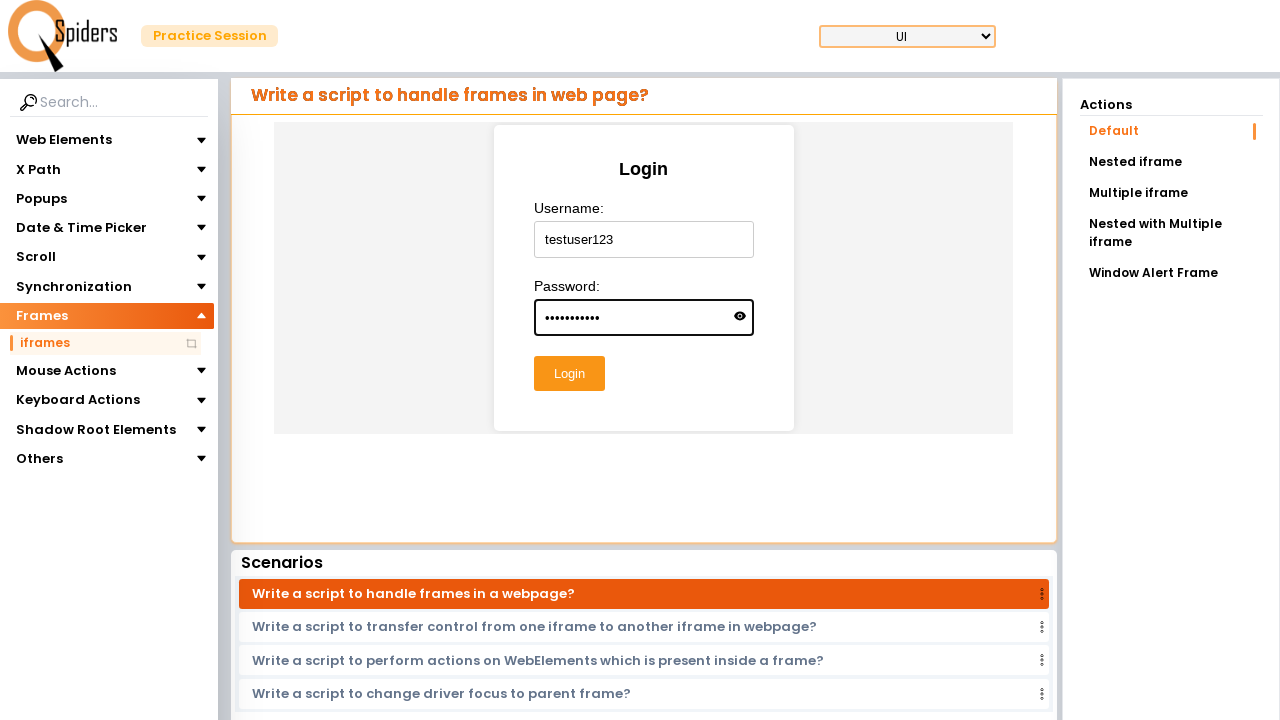

Clicked submit button in iframe to submit form at (569, 374) on #submitButton
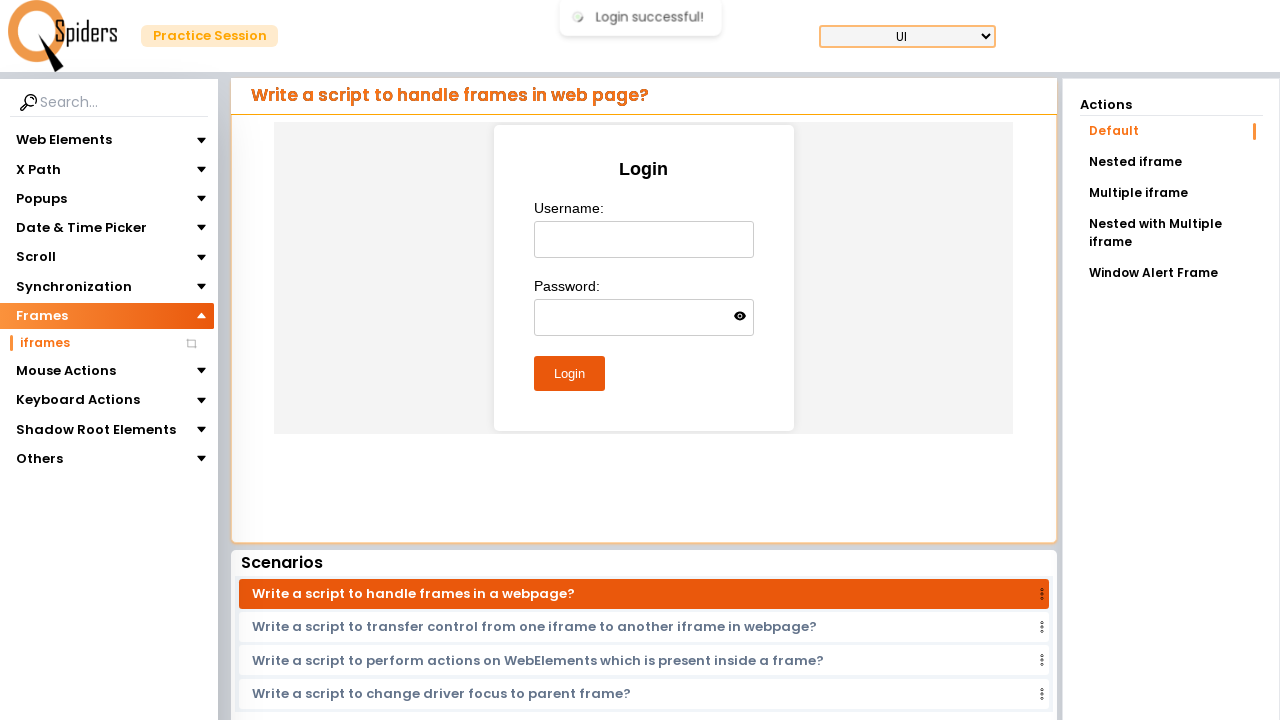

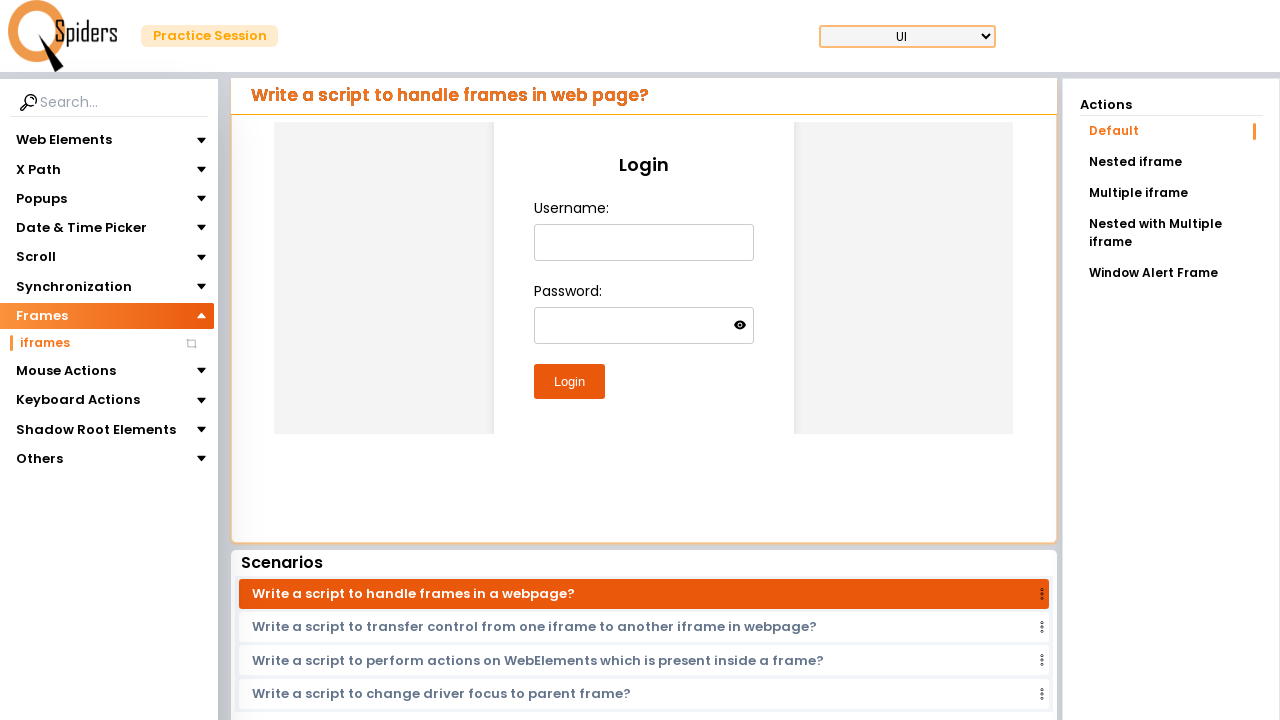